Tests right-click context menu functionality by opening a context menu, hovering over a menu item, clicking it, and accepting the alert

Starting URL: http://swisnl.github.io/jQuery-contextMenu/demo.html

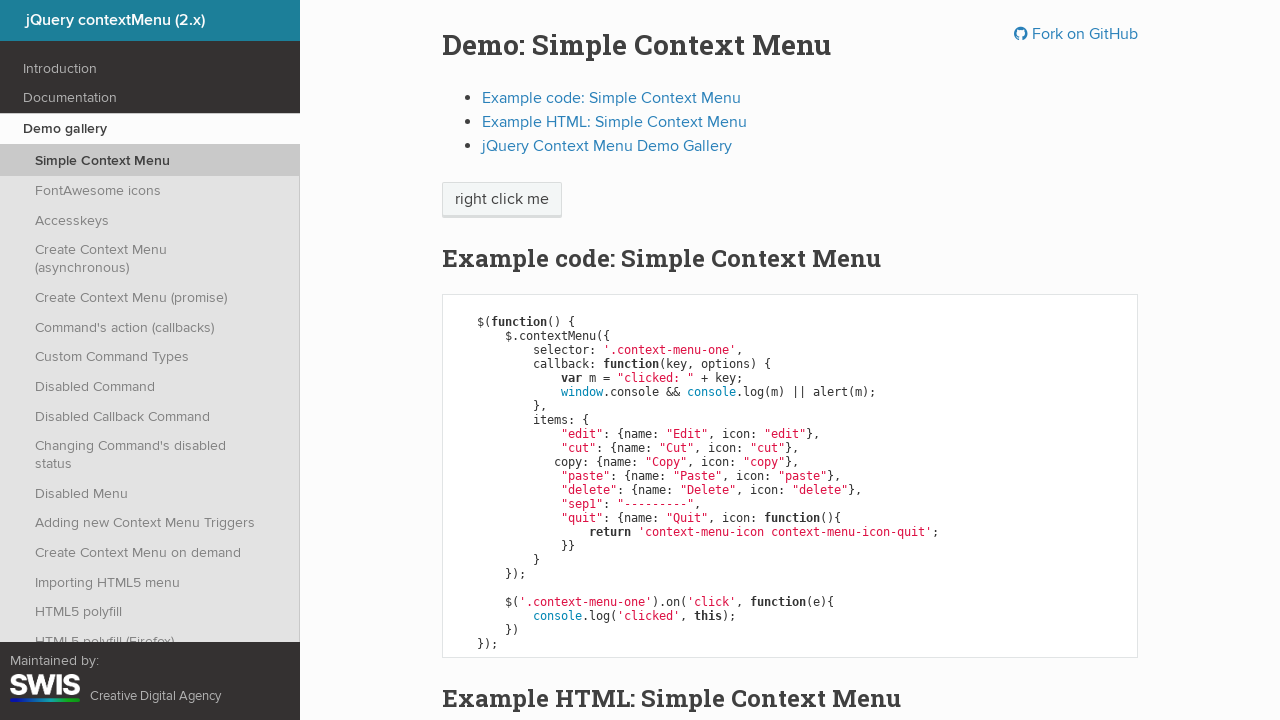

Right-click target element is visible and ready
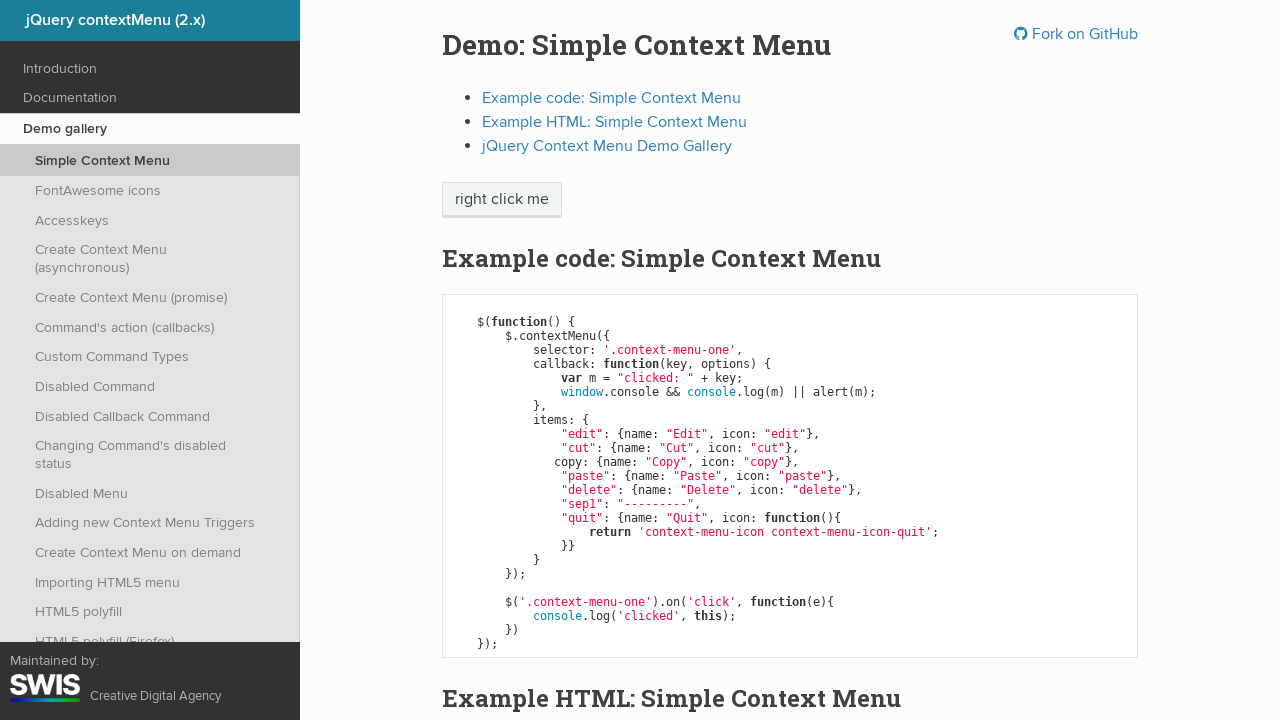

Right-clicked on target element to open context menu at (502, 200) on xpath=//span[text()='right click me']
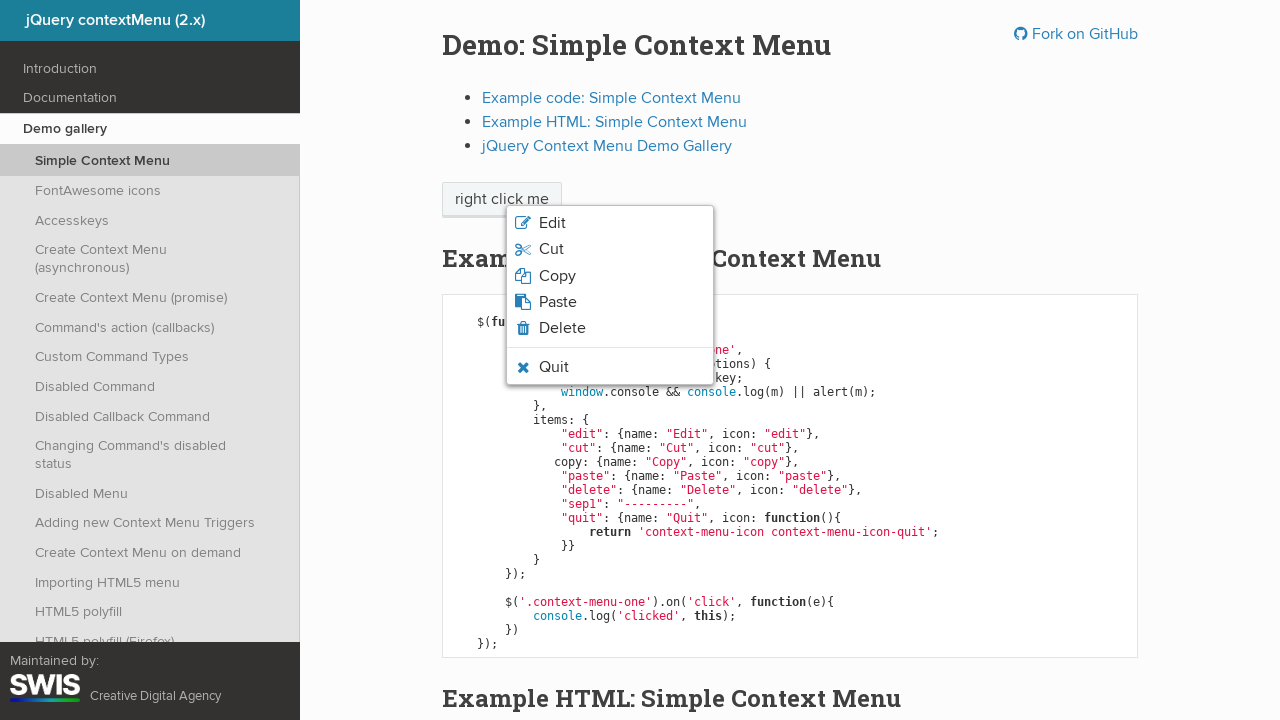

Context menu appeared with Quit option visible
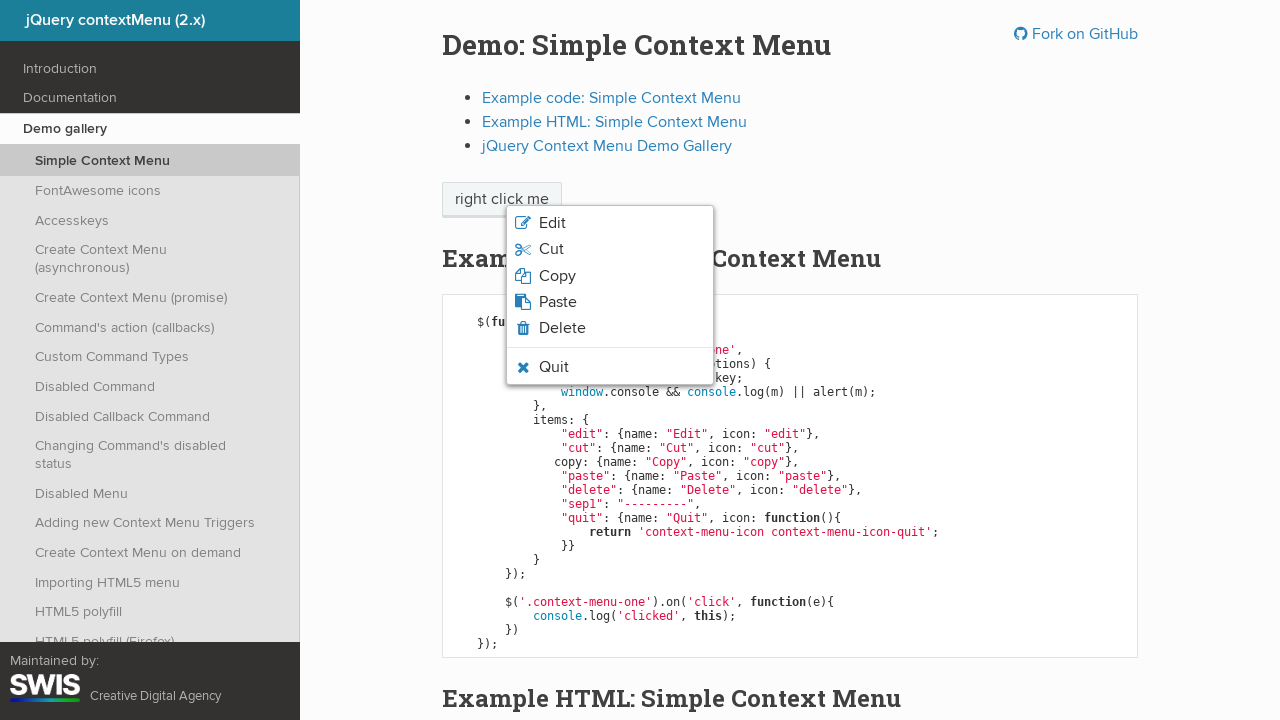

Hovered over Quit option in context menu at (610, 367) on li.context-menu-icon-quit
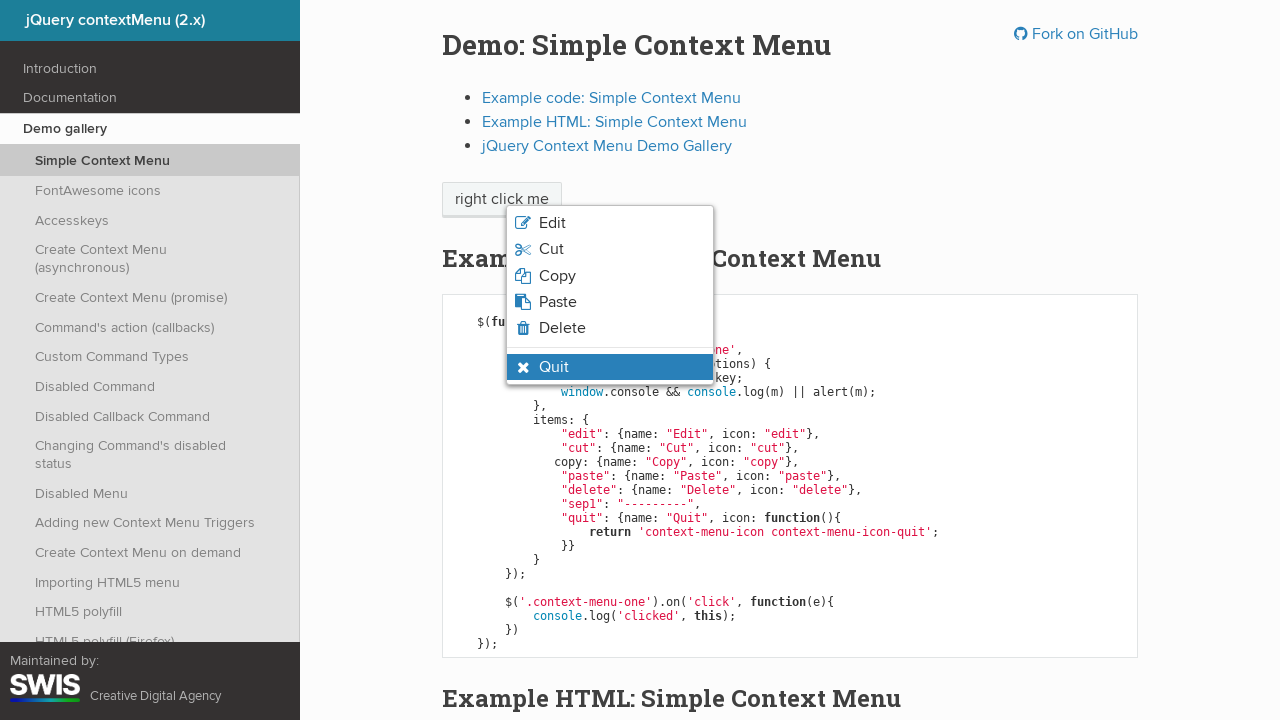

Waited 500ms for hover state to stabilize
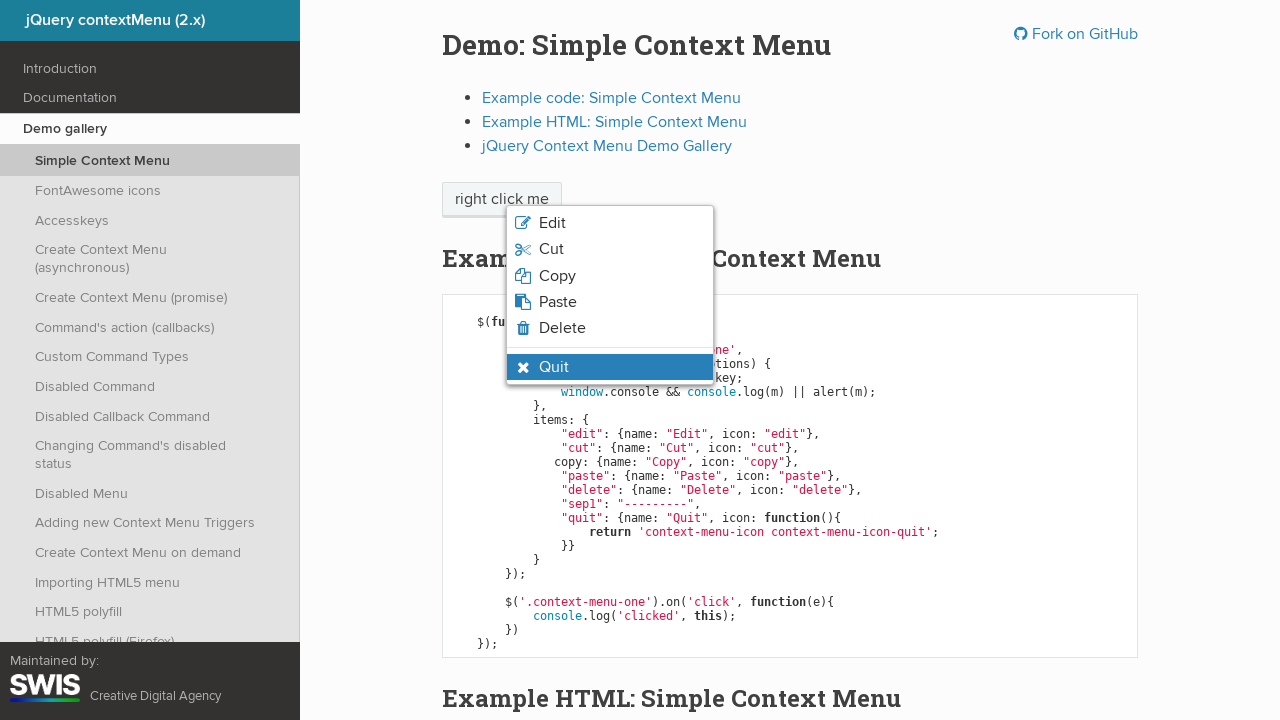

Verified Quit option has hover state applied
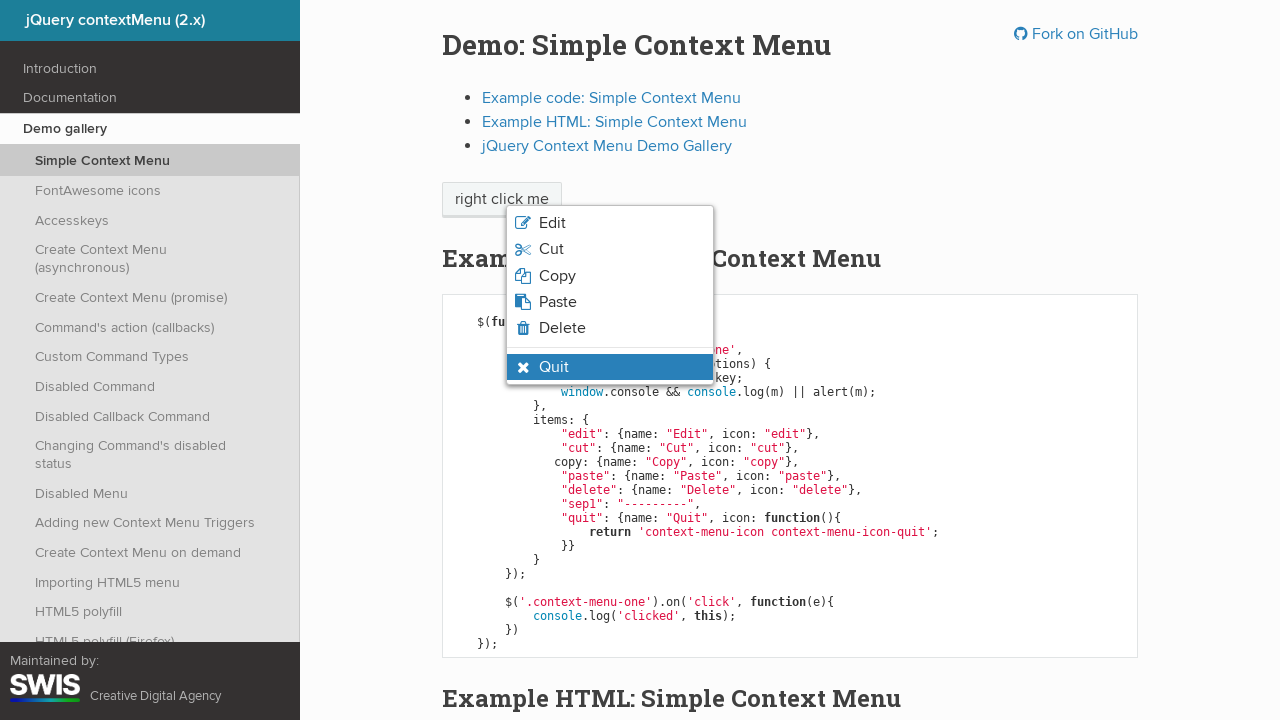

Clicked Quit option from context menu at (610, 367) on li.context-menu-icon-quit.context-menu-hover
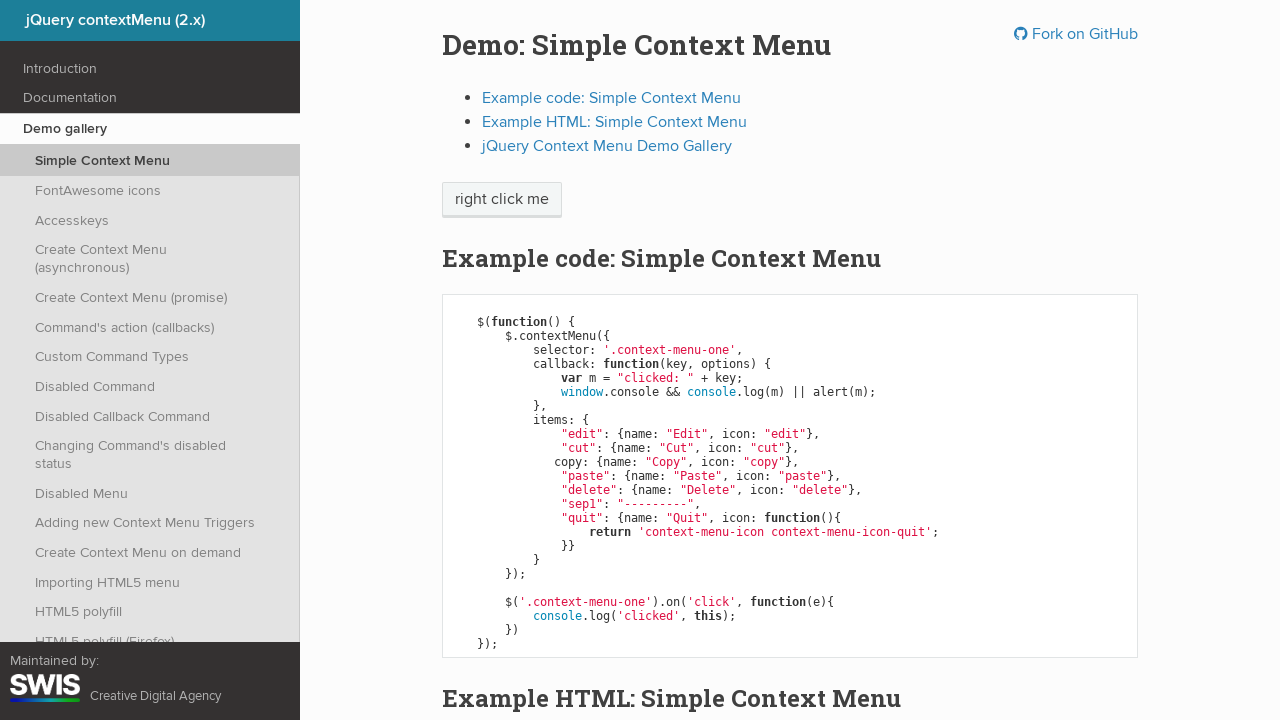

Set up dialog handler to accept alerts
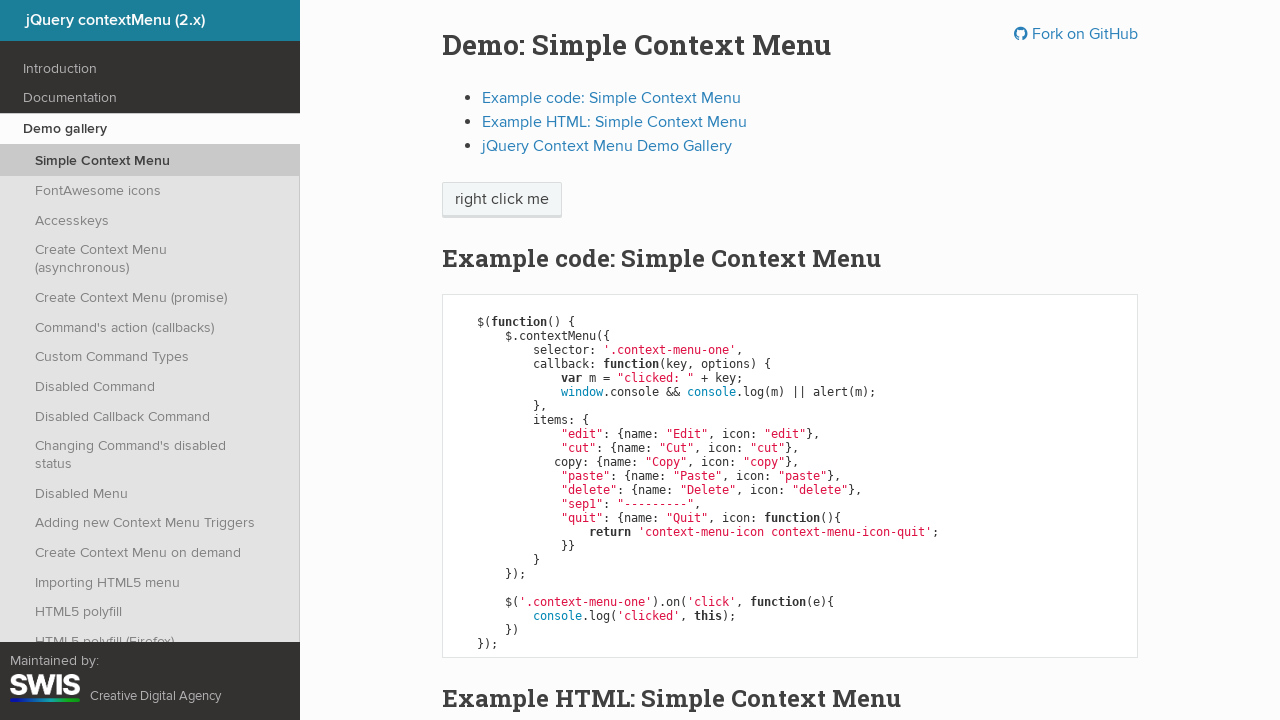

Waited 500ms for alert dialog to be processed
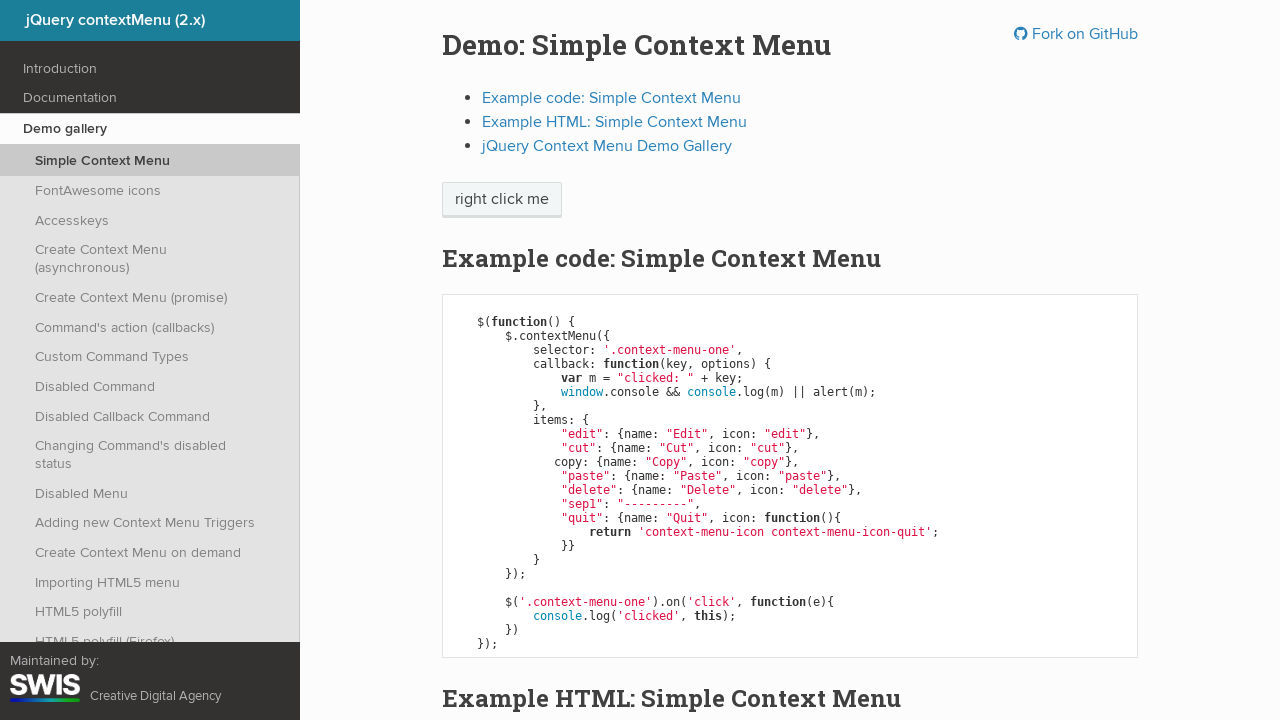

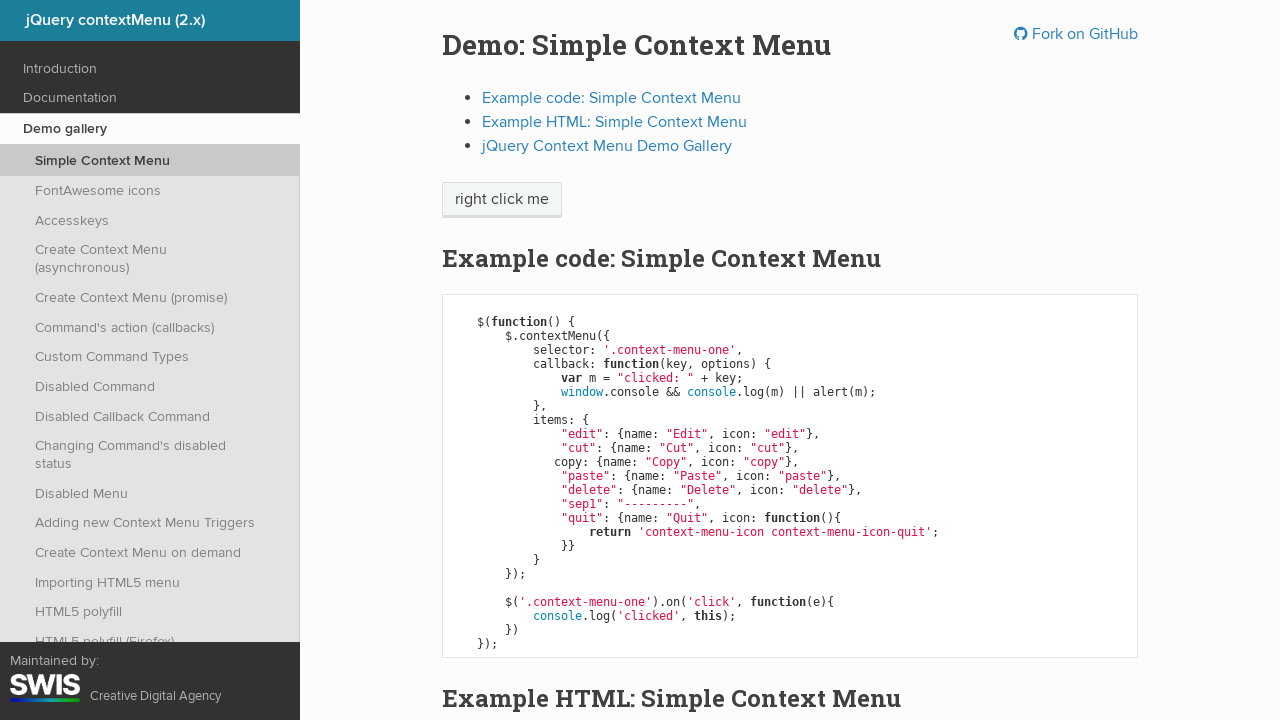